Verifies that the current URL contains the expected path

Starting URL: https://naveenautomationlabs.com/opencart/

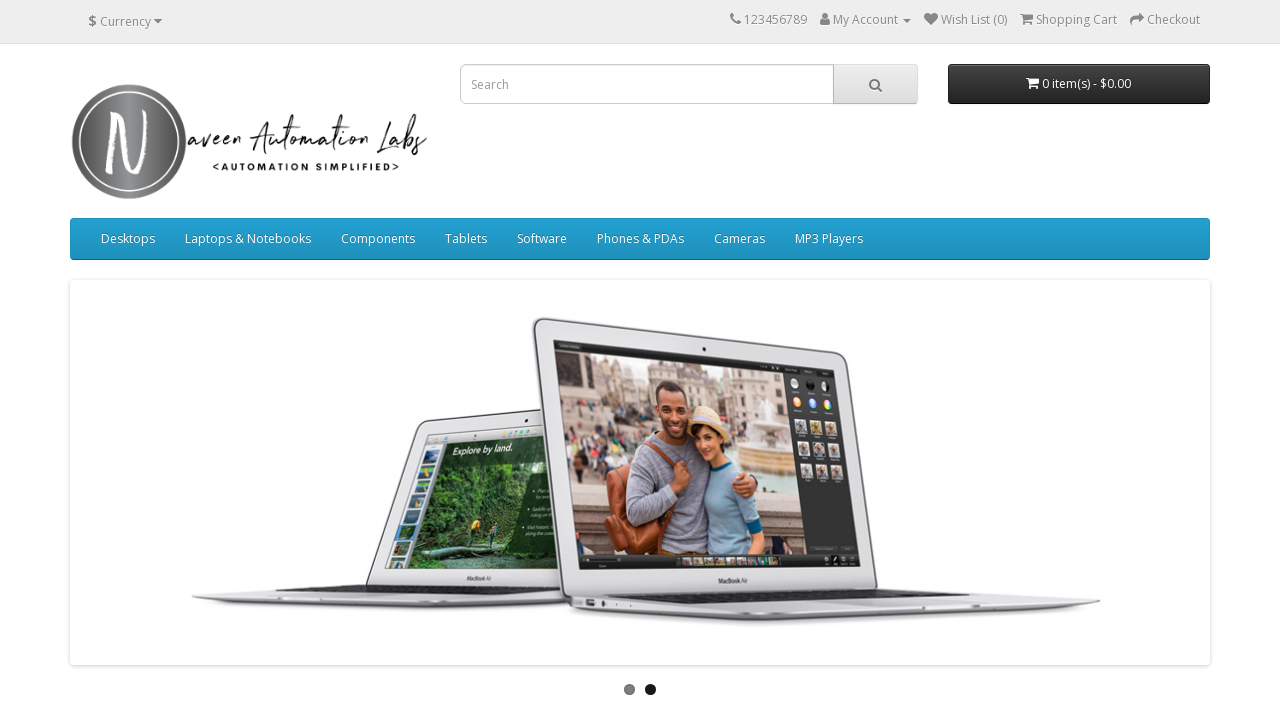

Retrieved current page URL
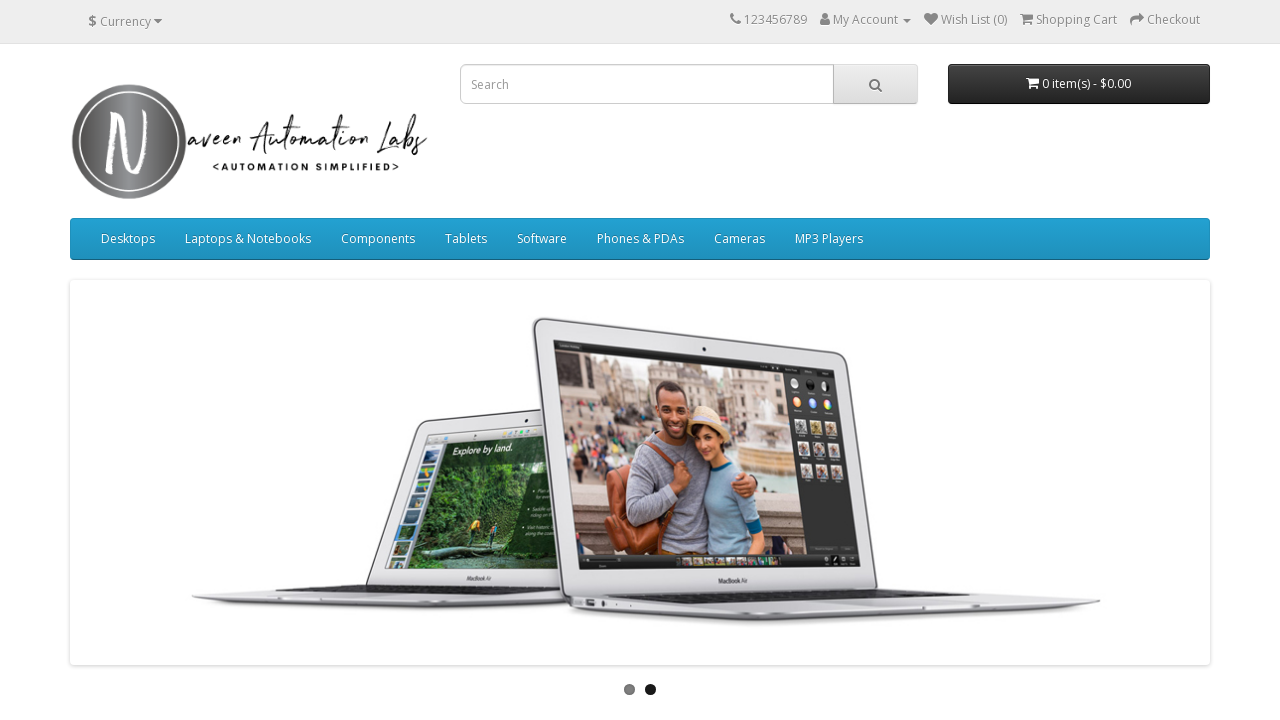

Printed current URL to console
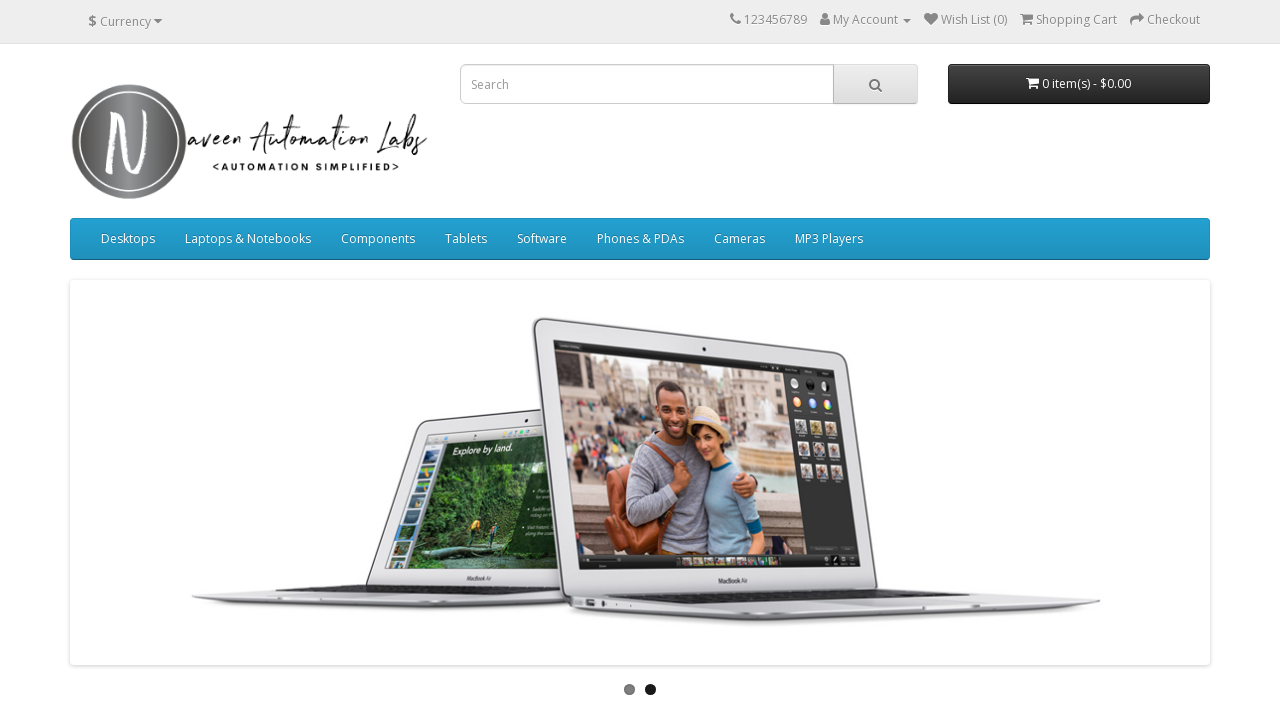

Verified that current URL contains 'opencart' path
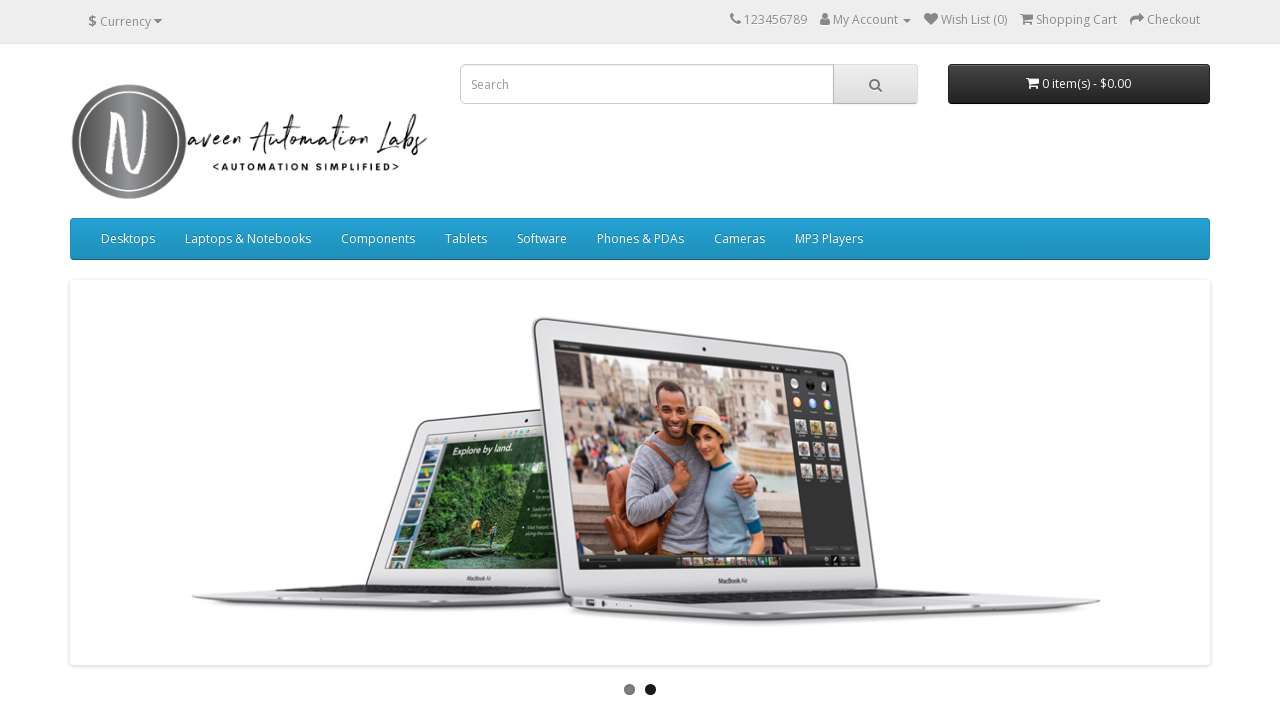

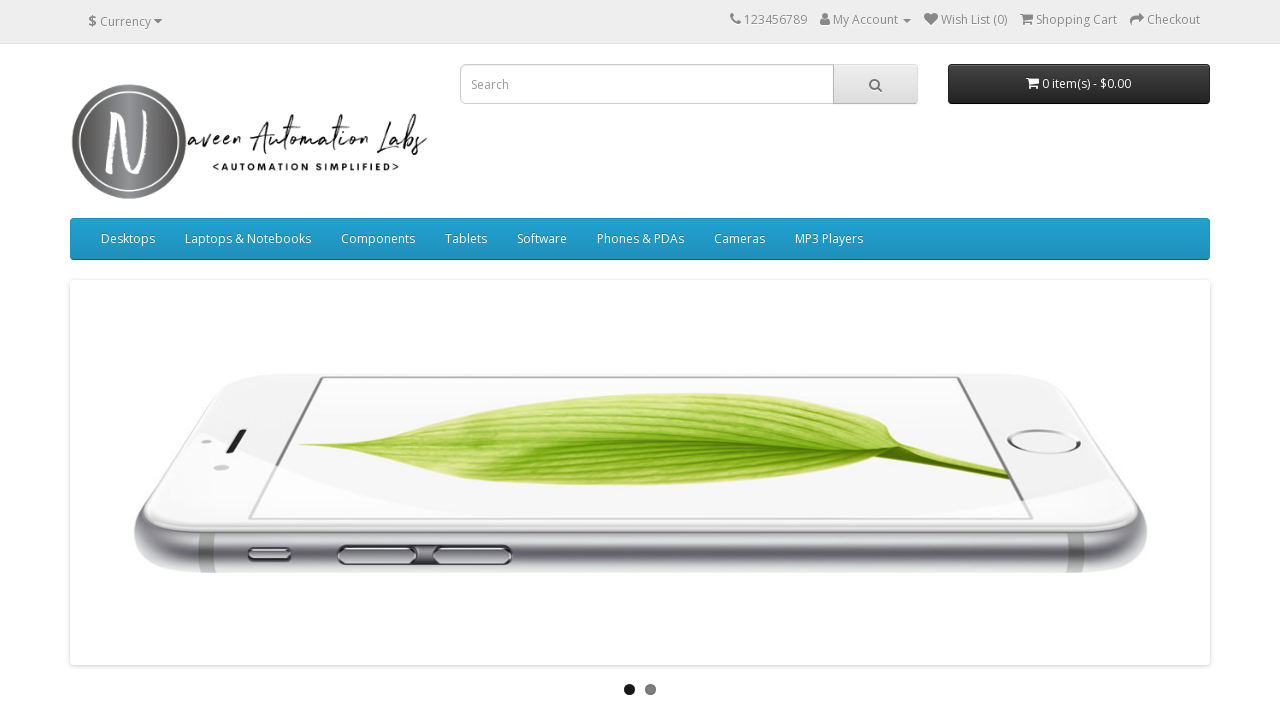